Tests date picker functionality by clicking on a date of birth field, selecting a month (November), year (1996), and specific day (13) from a calendar widget

Starting URL: https://www.dummyticket.com/dummy-ticket-for-visa-application

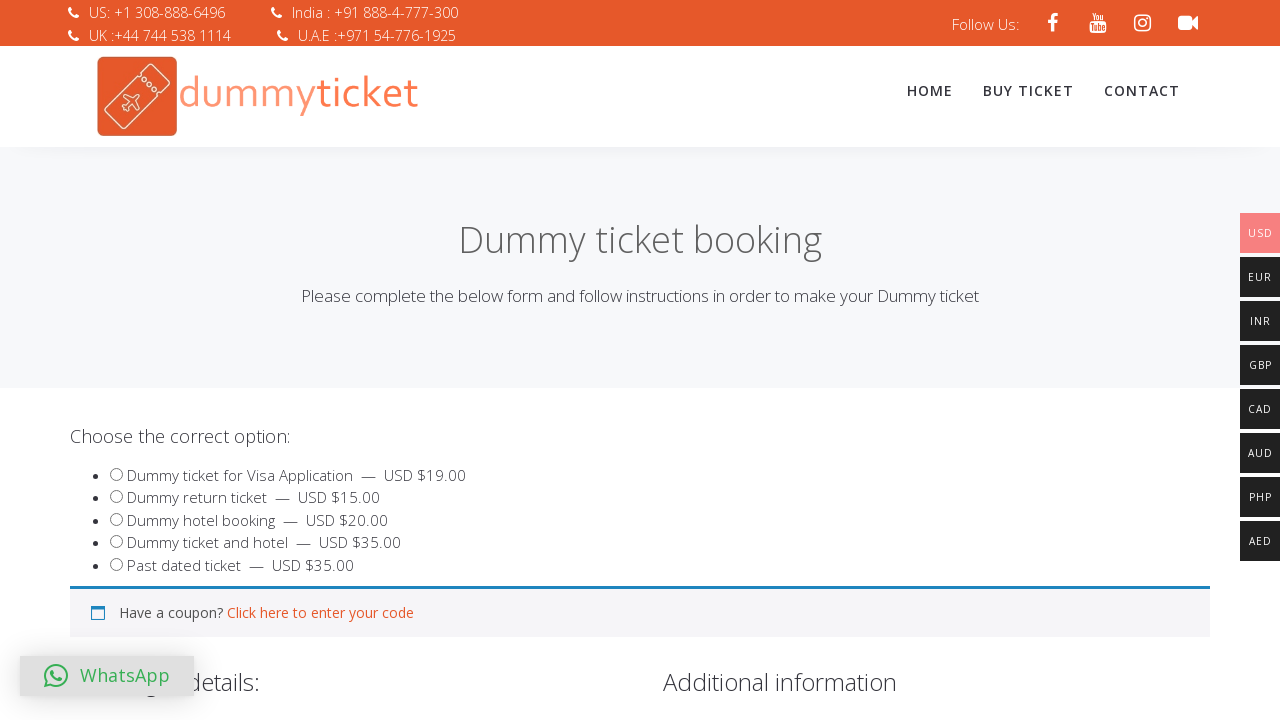

Clicked on date of birth field to open date picker at (344, 360) on input#dob
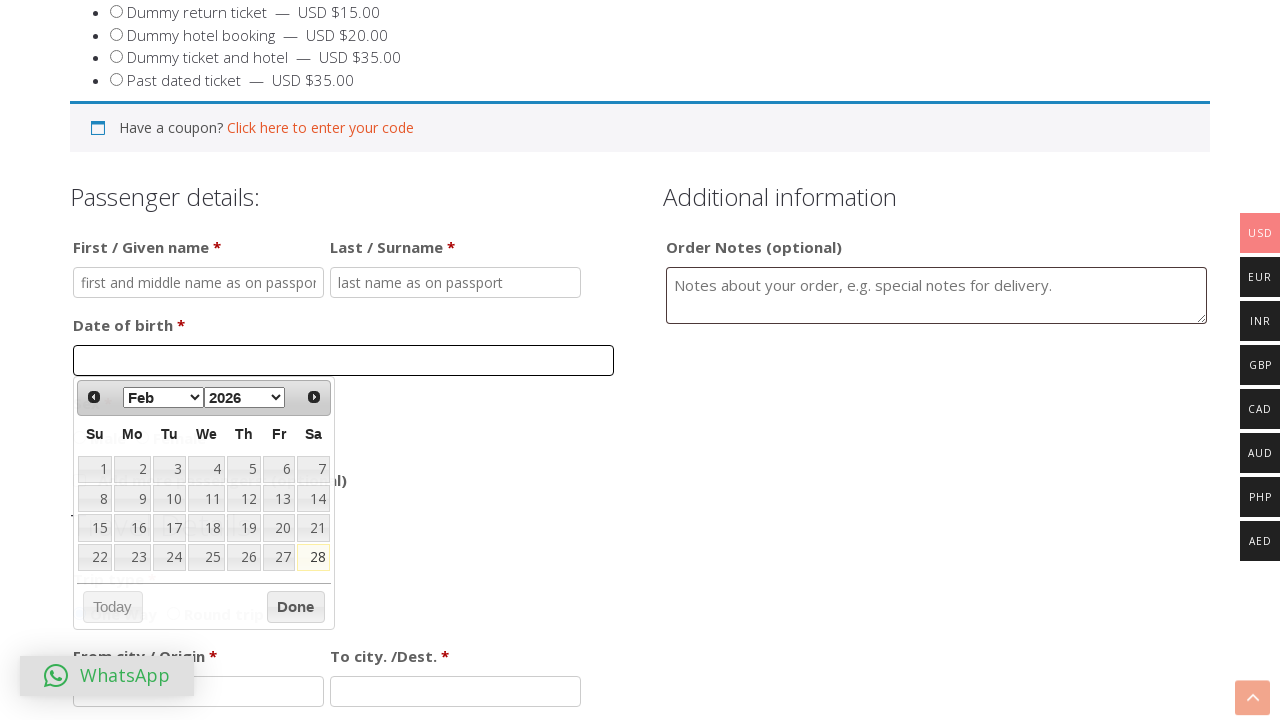

Selected November from month dropdown on select[aria-label='Select month']
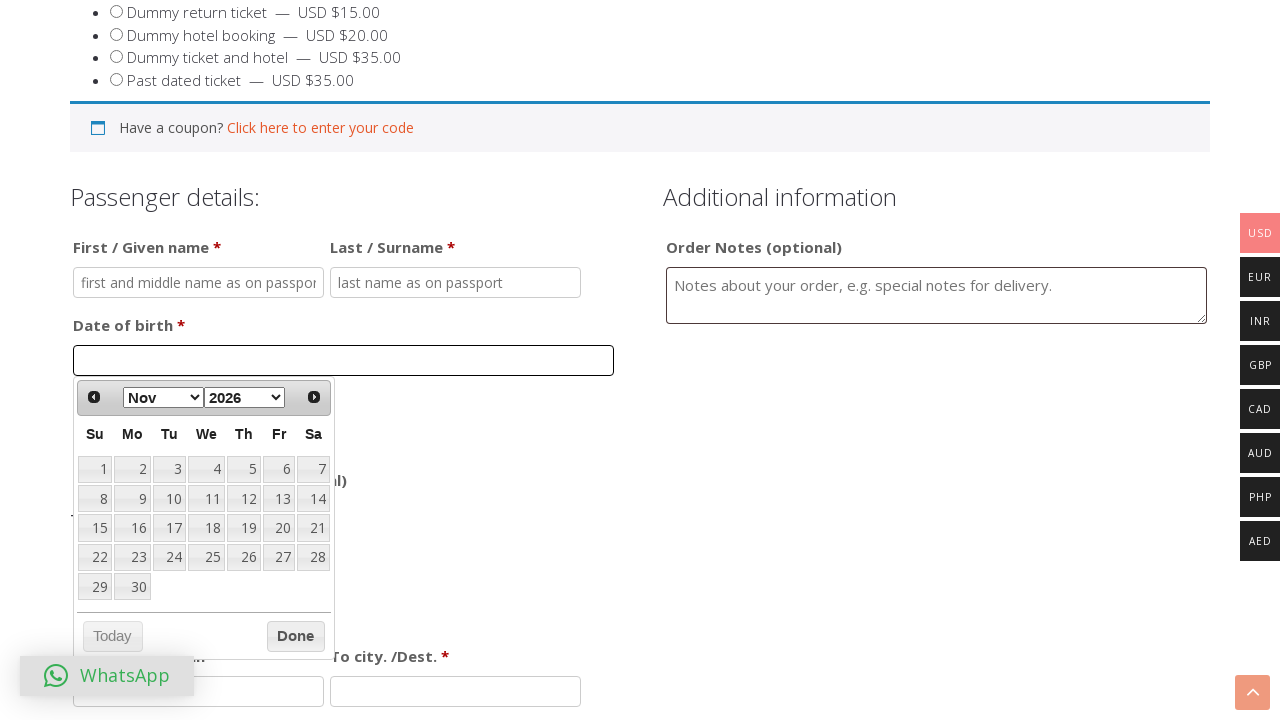

Selected 1996 from year dropdown on select[aria-label='Select year']
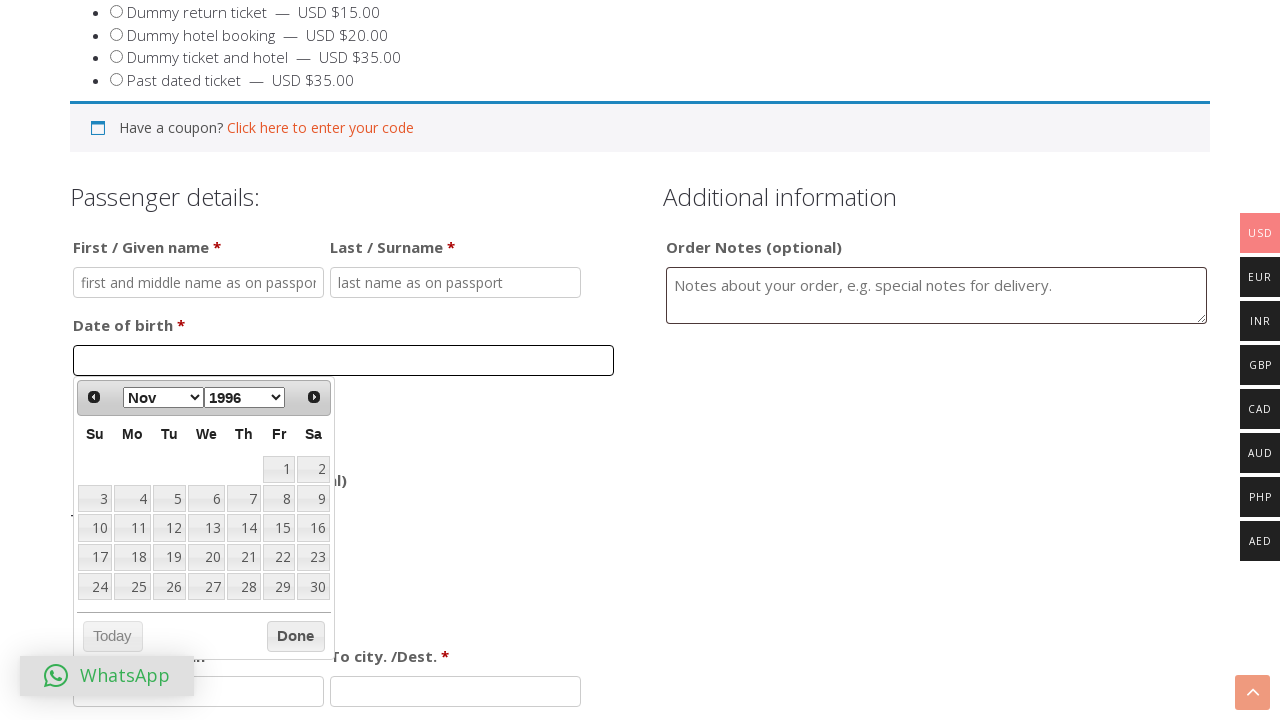

Calendar widget loaded with updated month and year
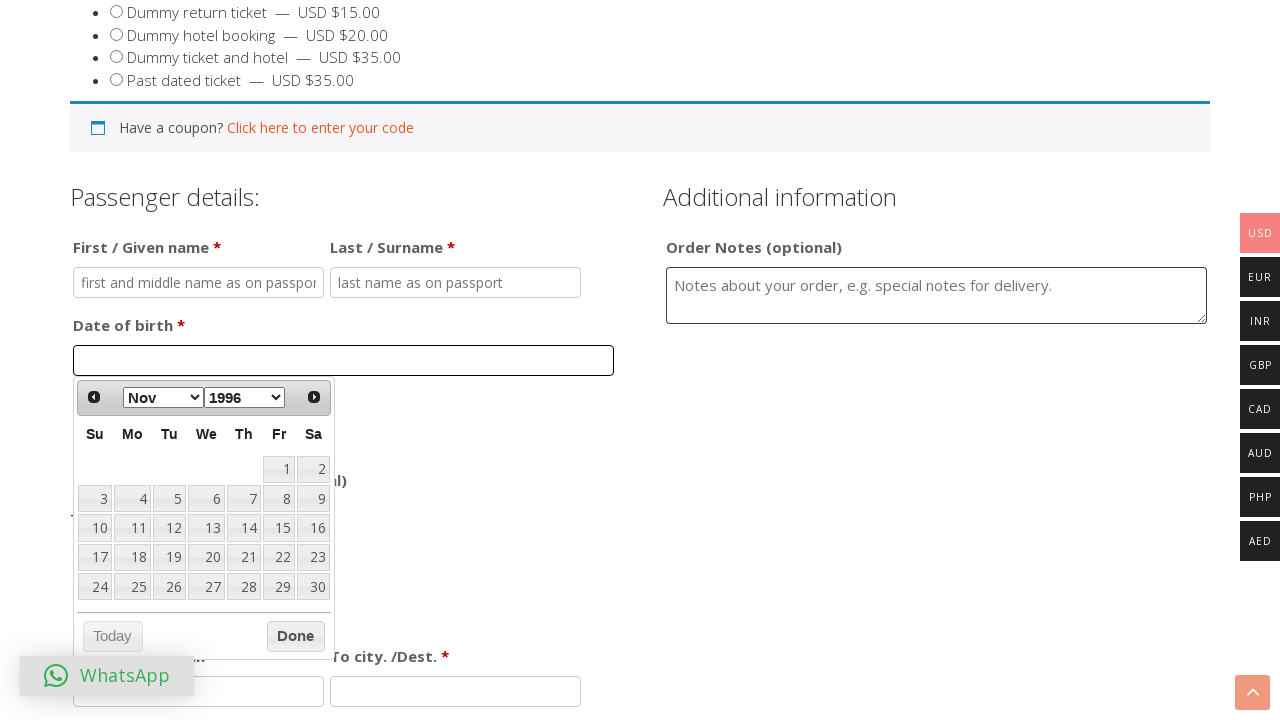

Clicked on day 13 in the calendar widget at (206, 528) on table.ui-datepicker-calendar td a >> internal:has-text="13"i >> nth=0
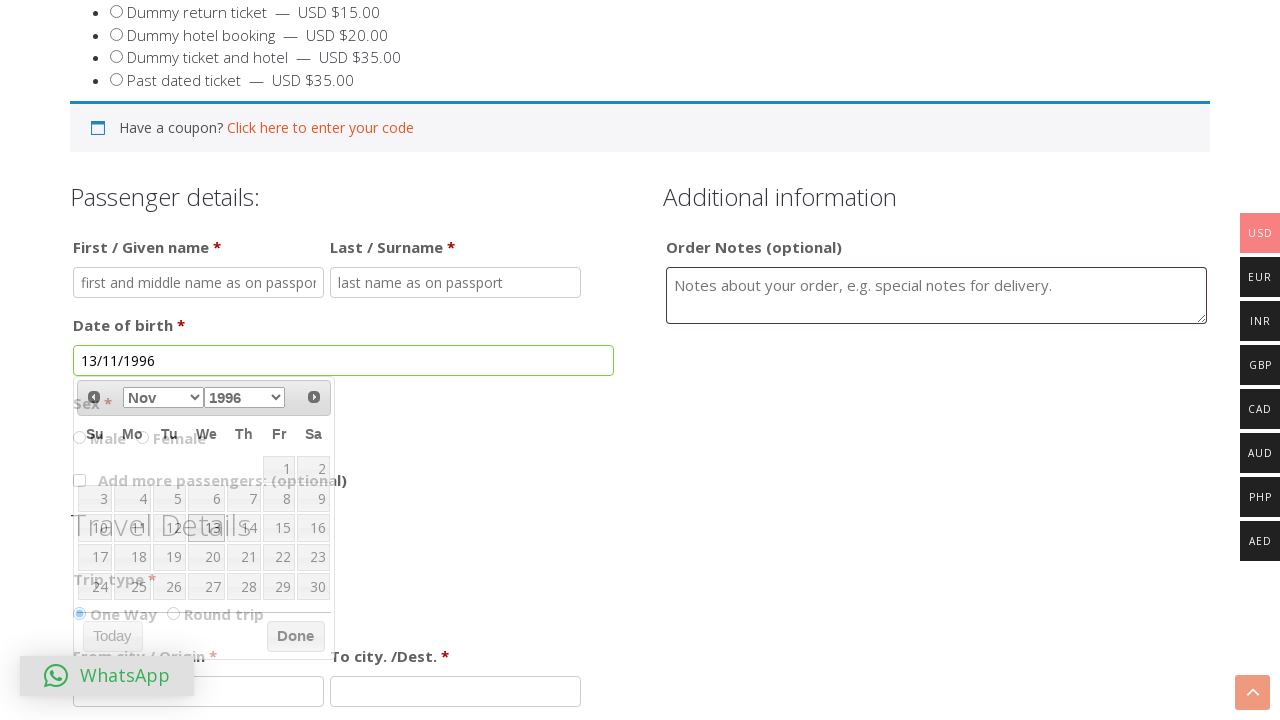

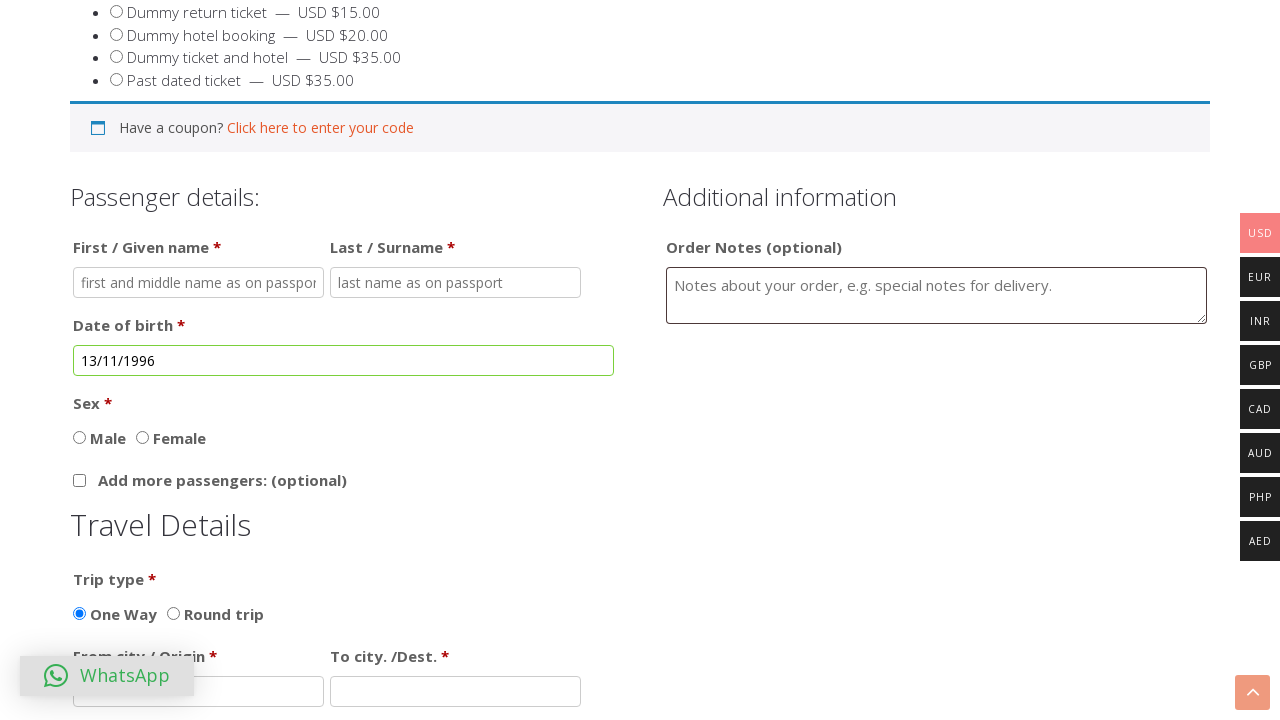